Verifies that the purchase page contains the name input form field

Starting URL: https://blazedemo.com/purchase.php

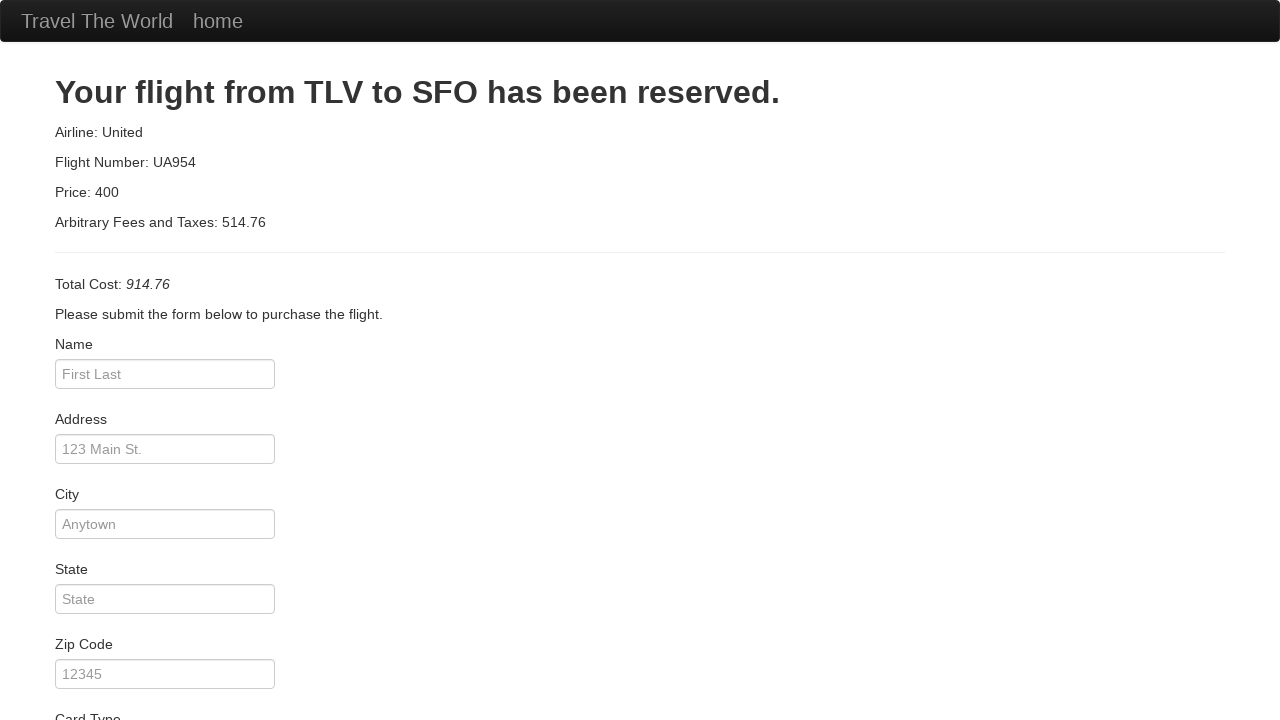

Navigated to purchase page at https://blazedemo.com/purchase.php
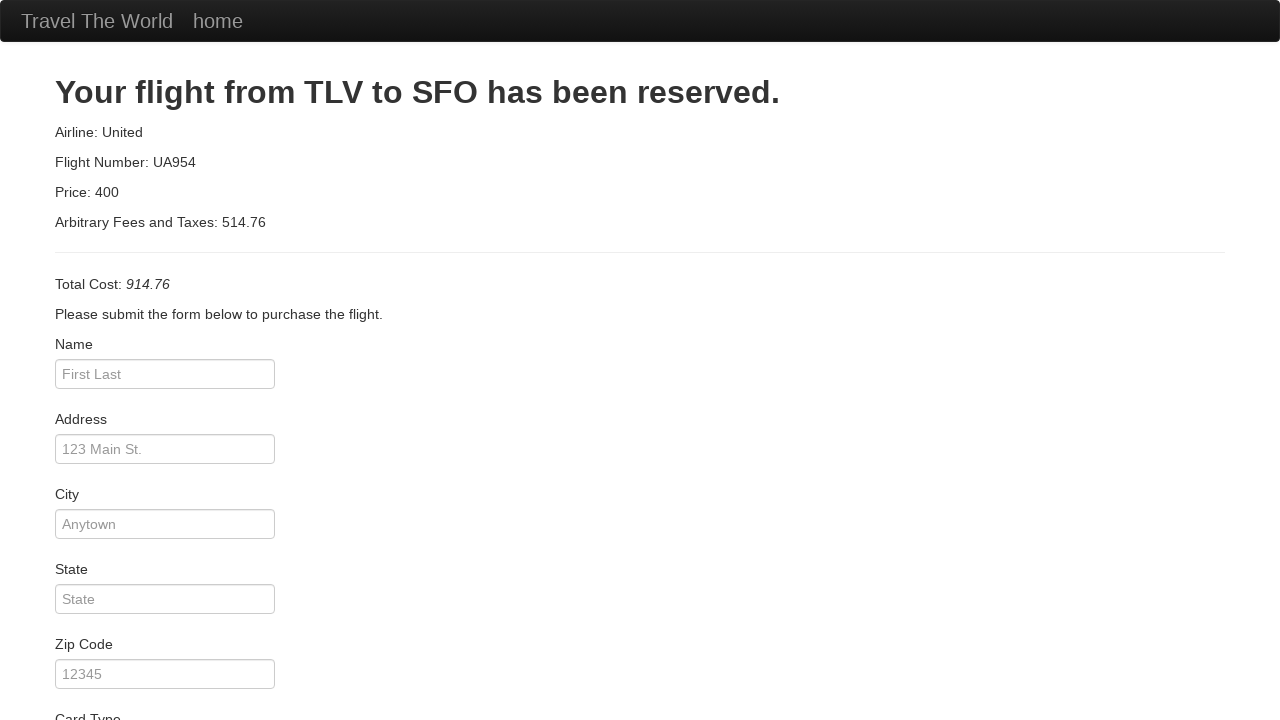

Verified that the name input field is visible on the purchase page
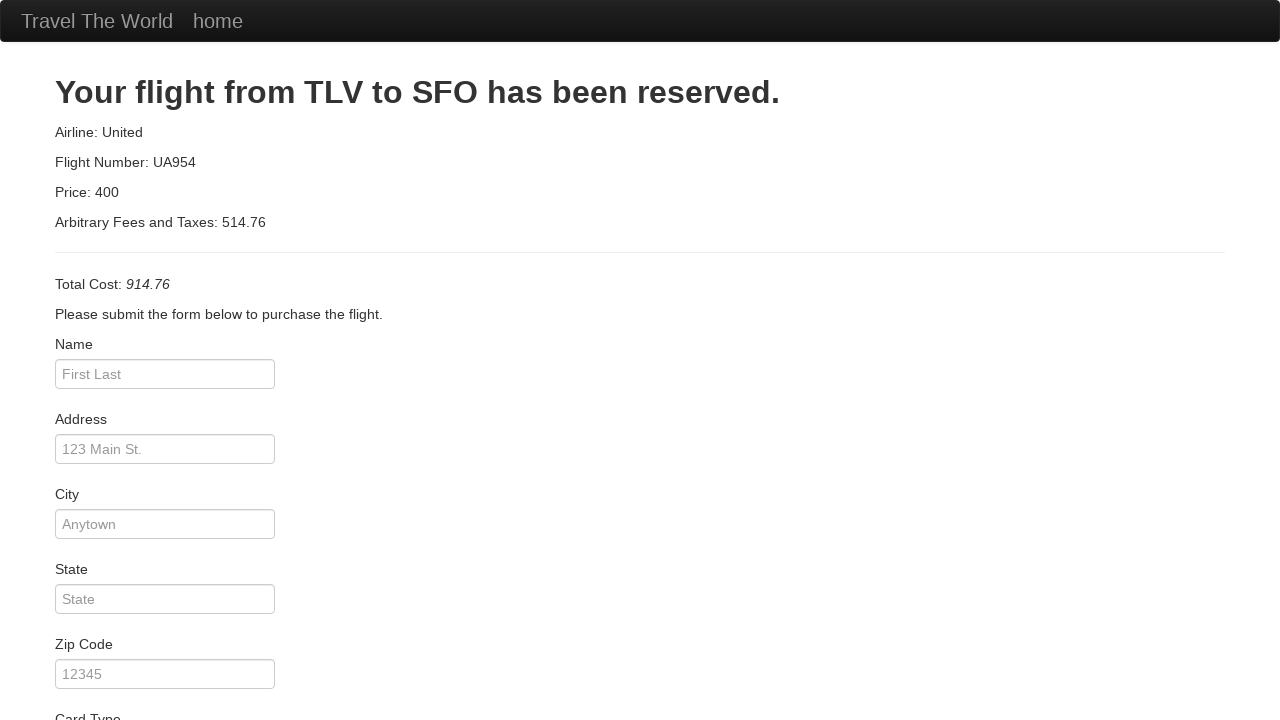

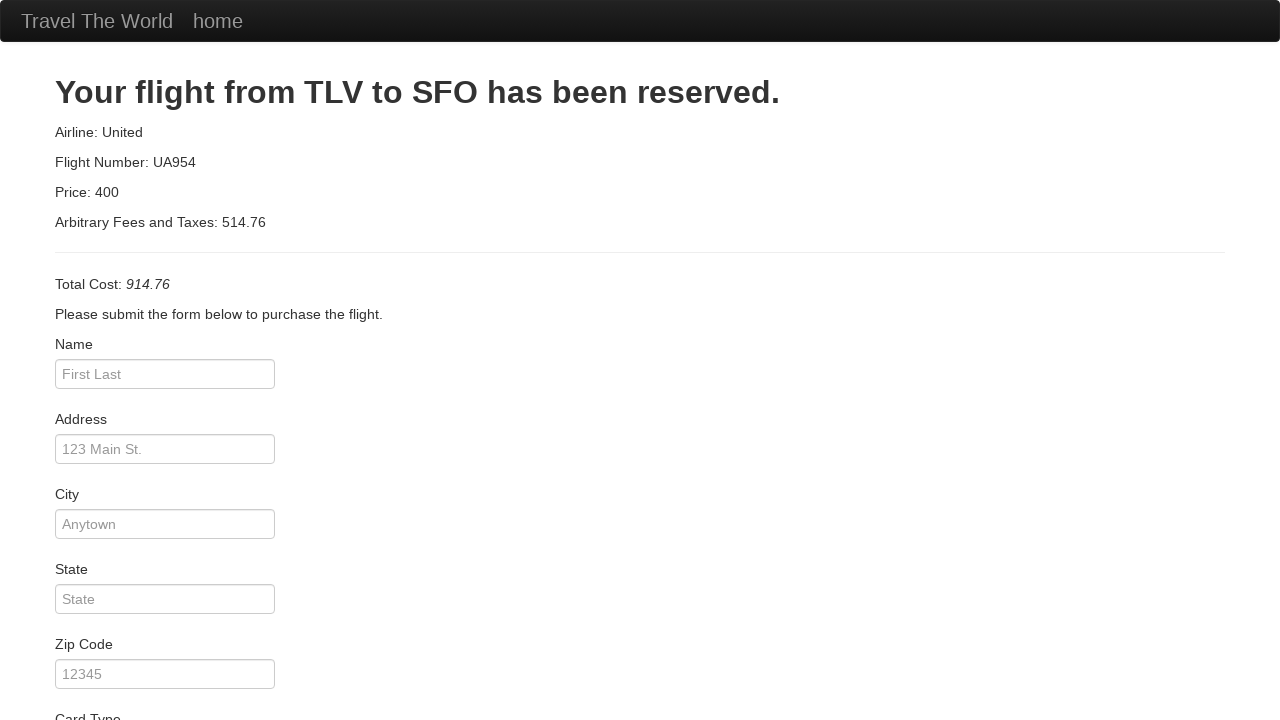